Tests drag and drop functionality by dragging an image to a target div

Starting URL: https://artoftesting.com/samplesiteforselenium

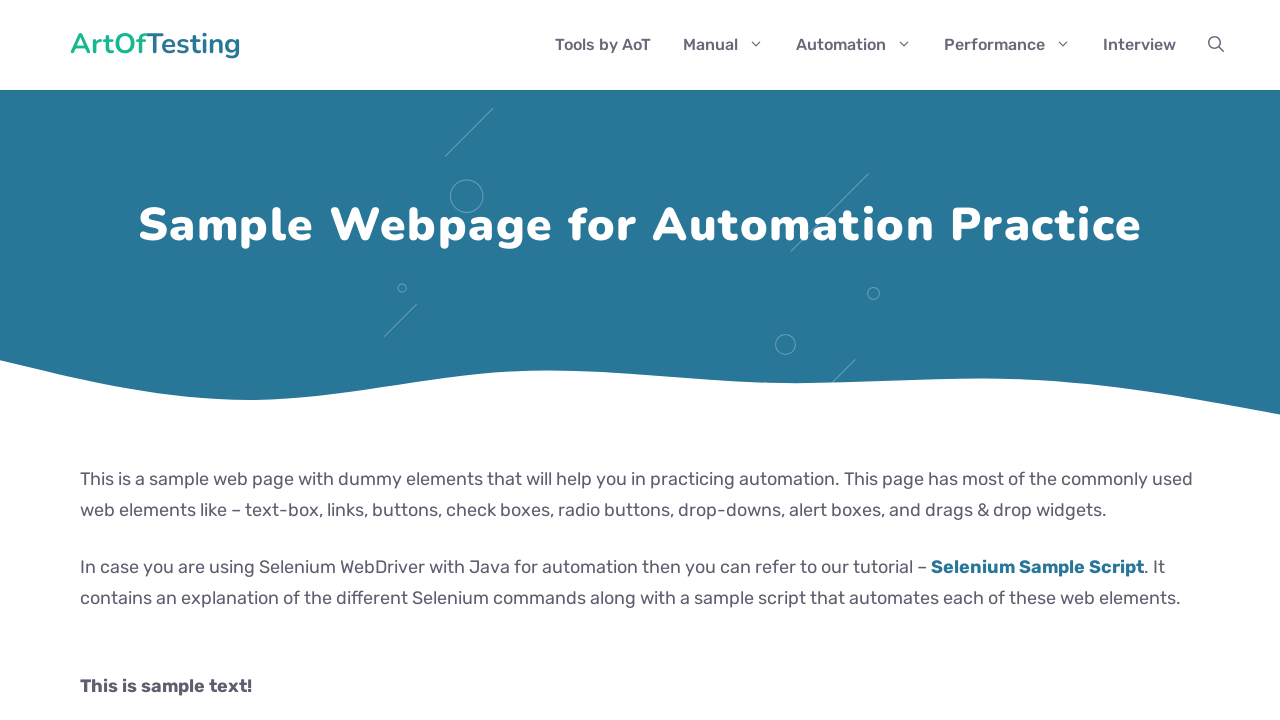

Dragged image element to target div at (280, 242)
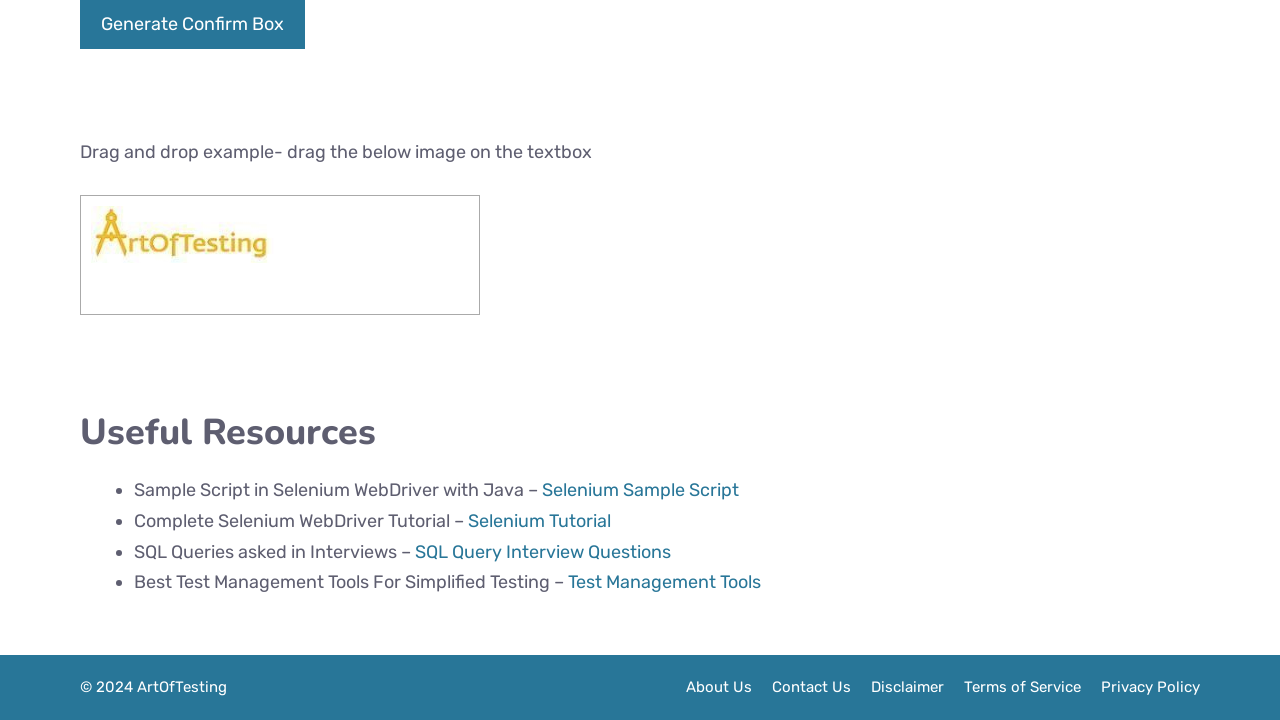

Verified image is now inside the target div
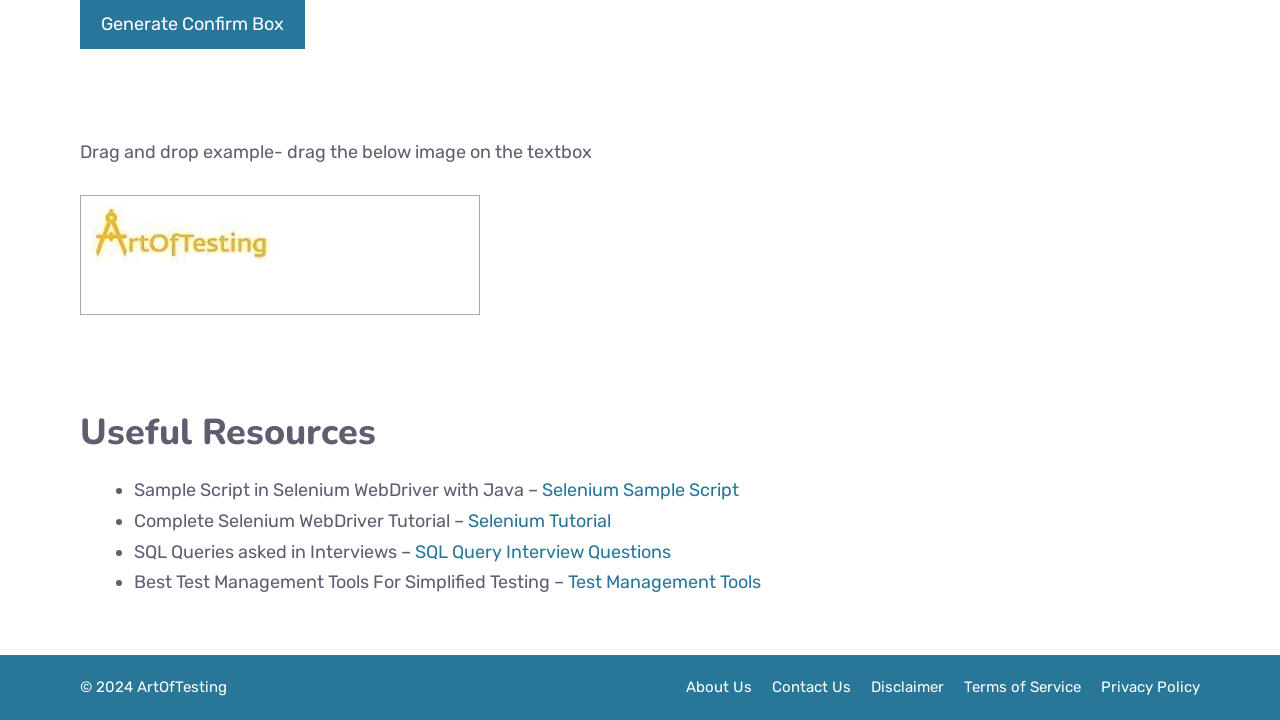

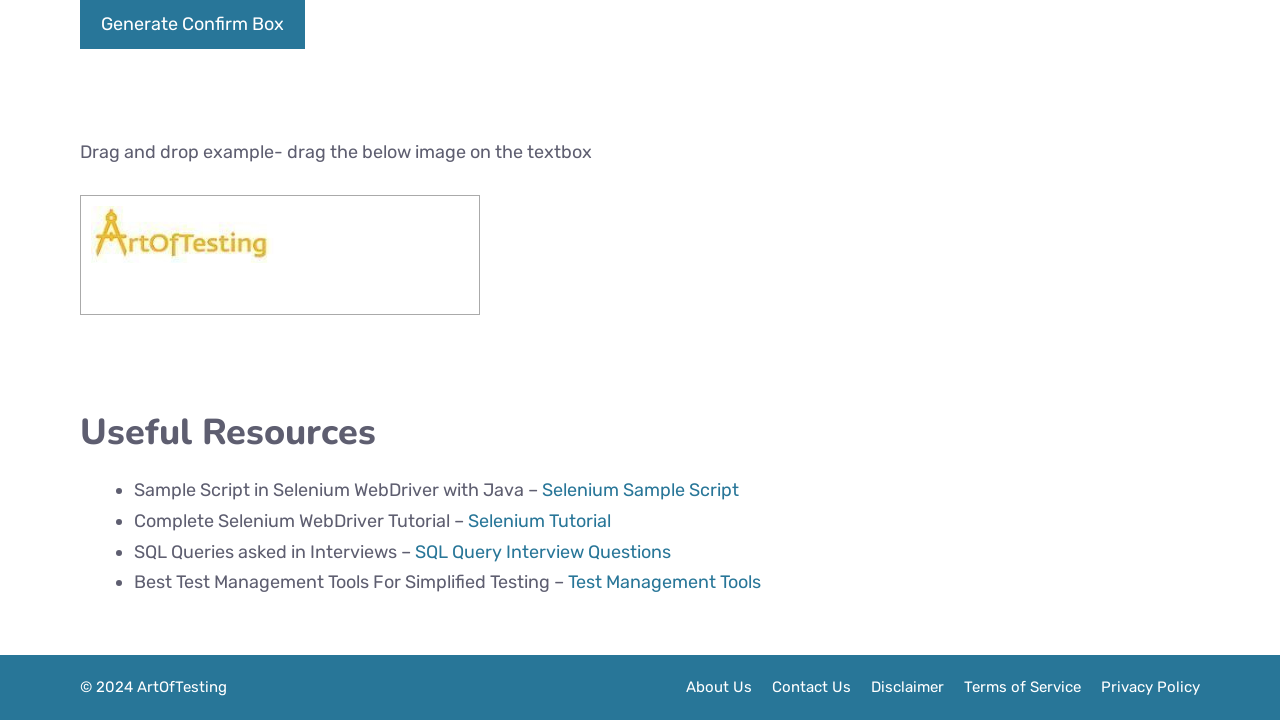